Tests a registration form by filling all required fields (marked with asterisks) and submitting the form, then verifies successful registration message

Starting URL: http://suninjuly.github.io/registration2.html

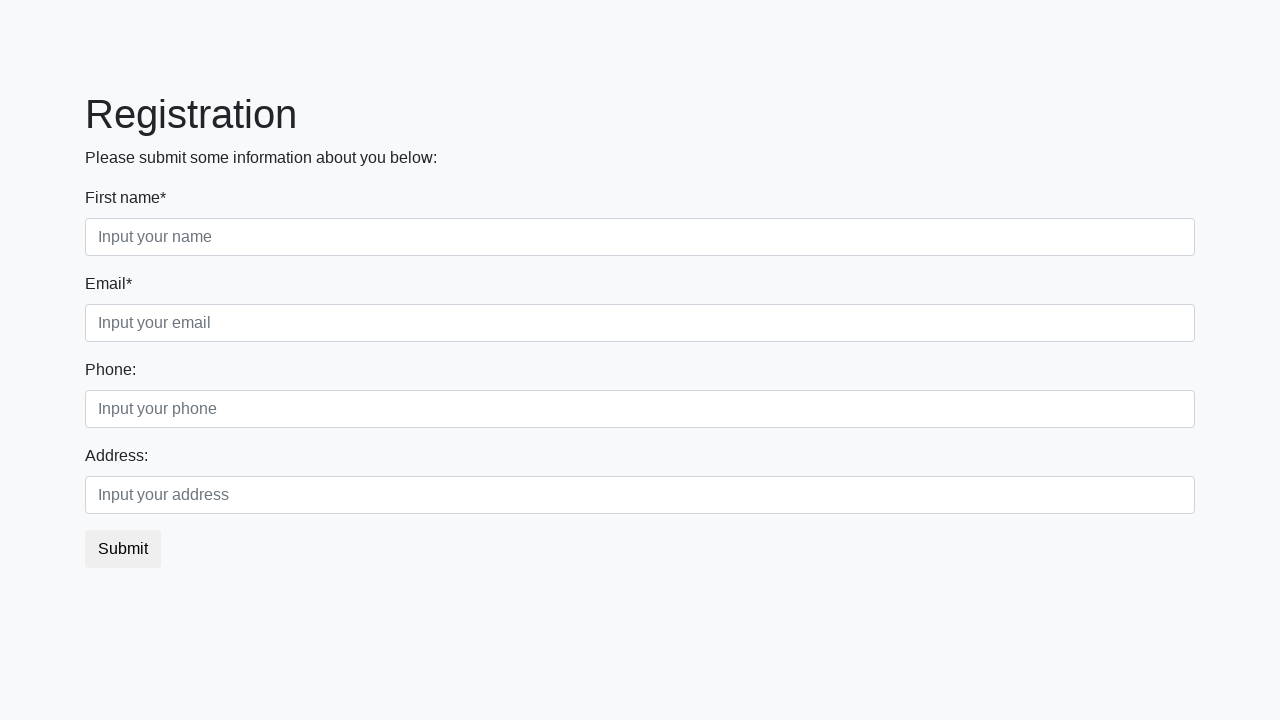

Retrieved all label elements from the registration form
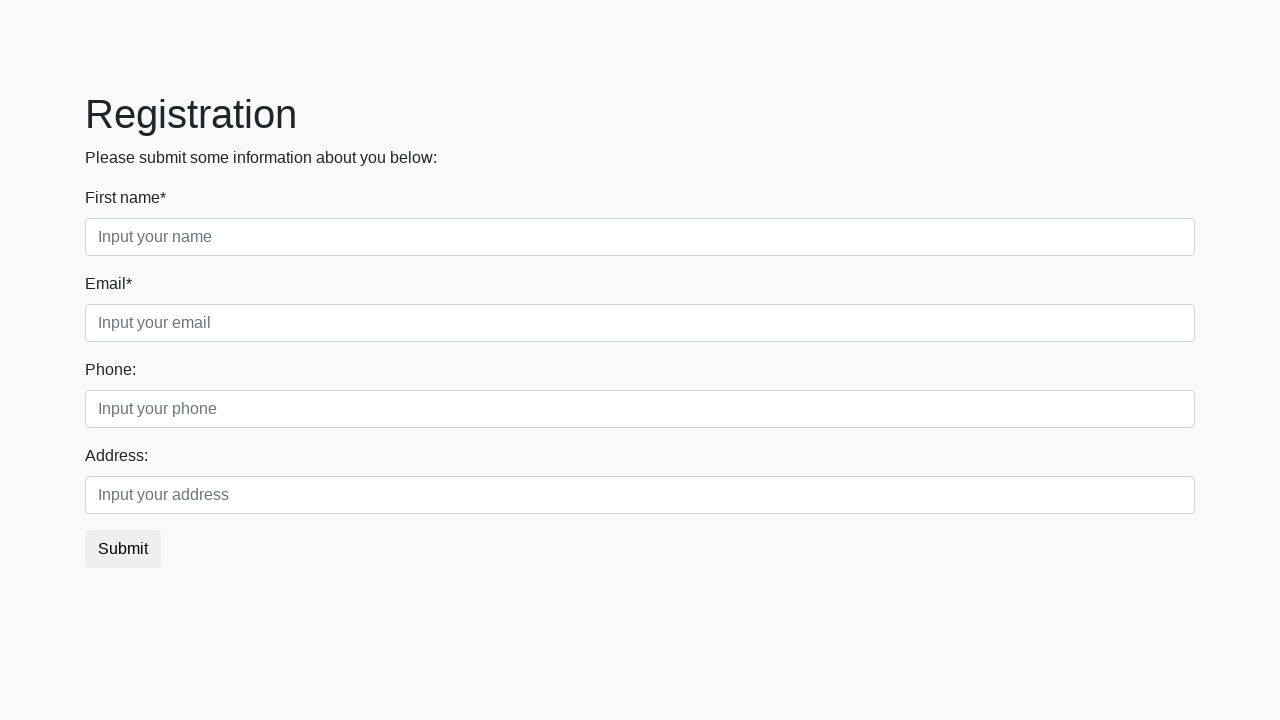

Retrieved all input elements from the registration form
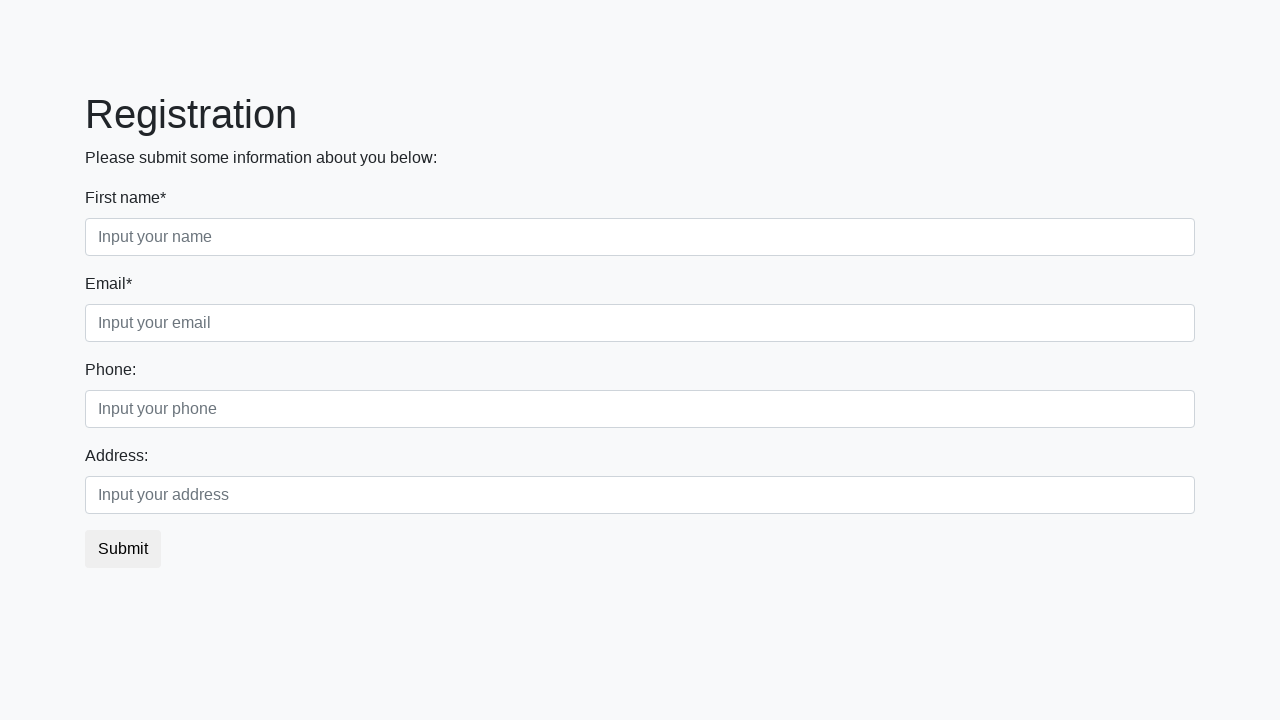

Filled required field 'First name*' with test value on input >> nth=0
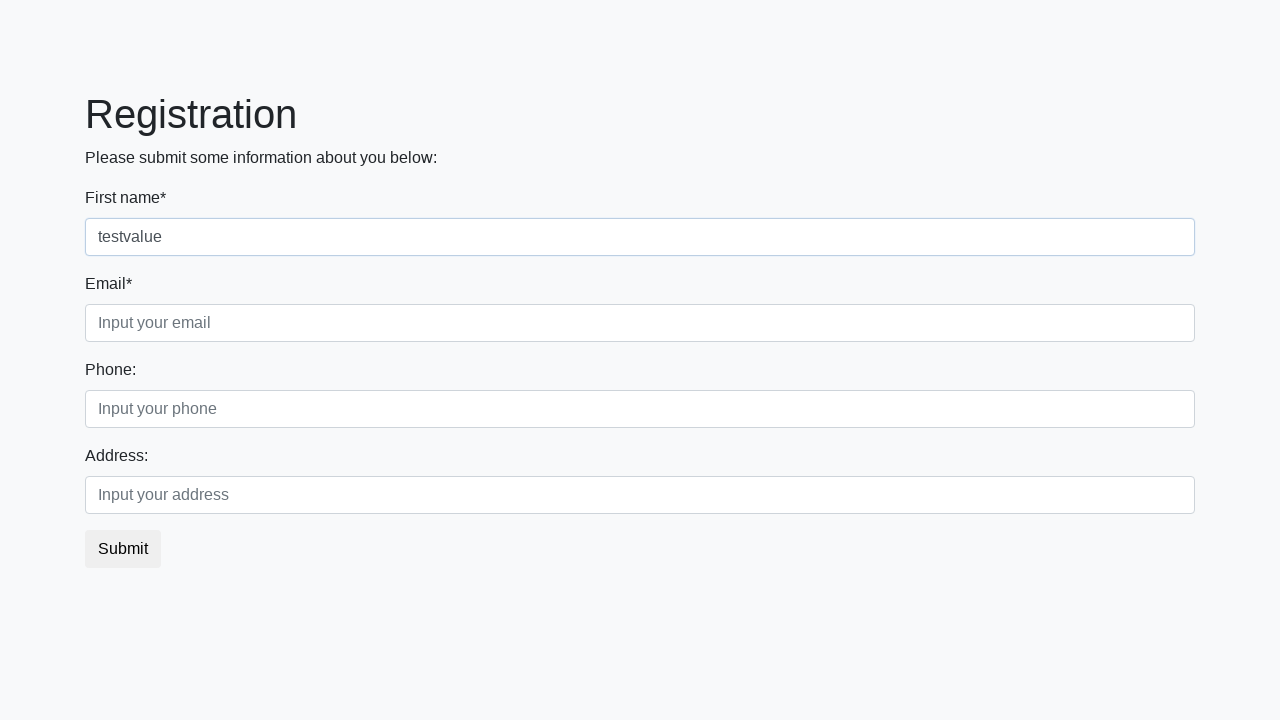

Filled required field 'Email*' with test value on input >> nth=1
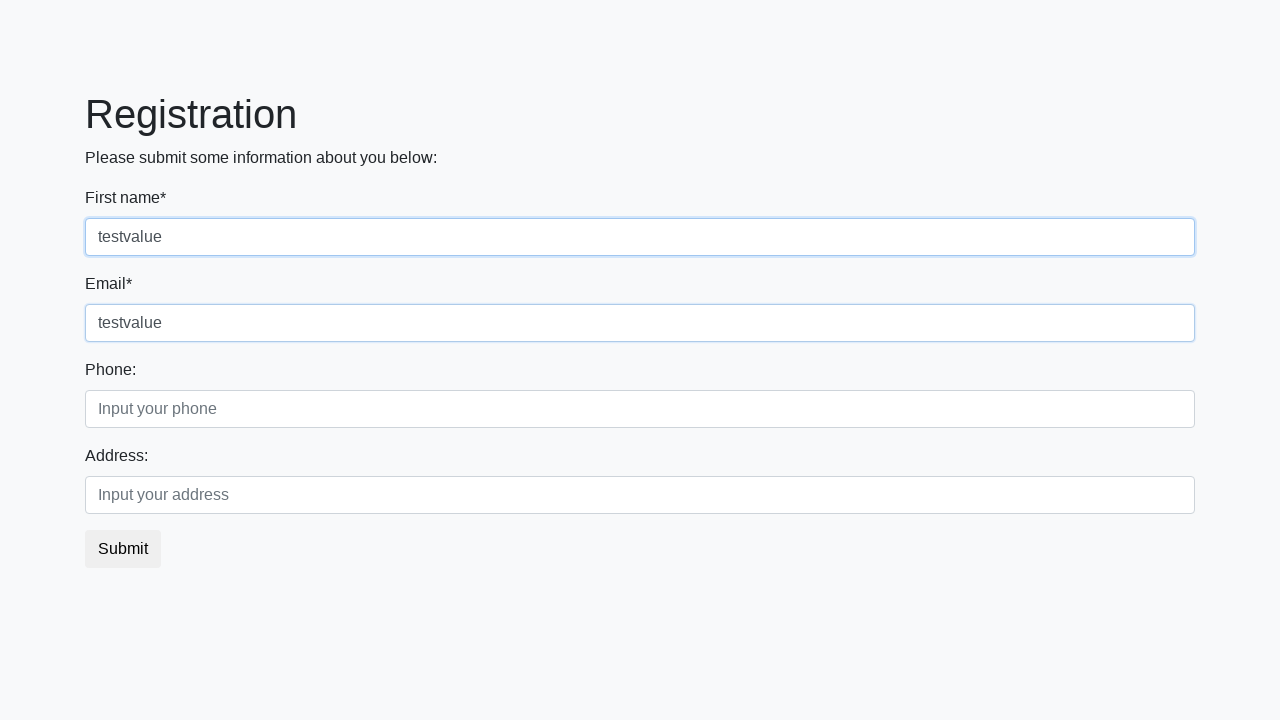

Clicked the submit button to register at (123, 549) on button.btn
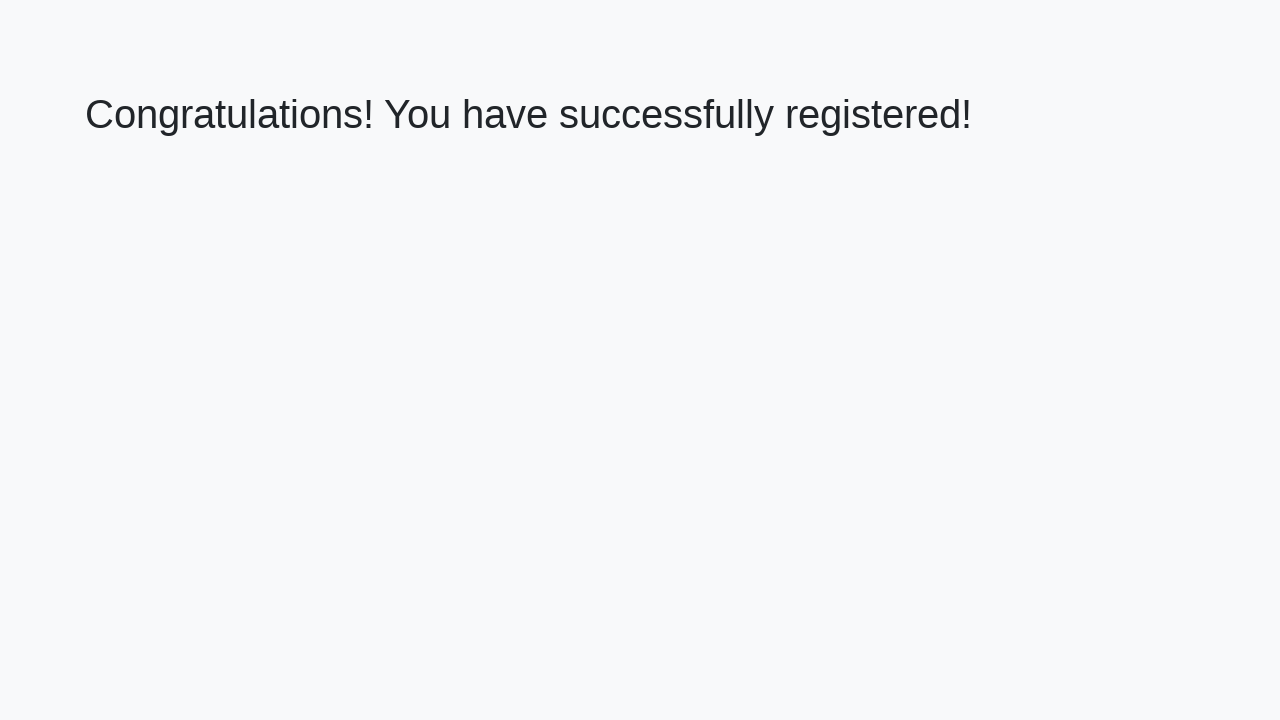

Waited for success message heading to load
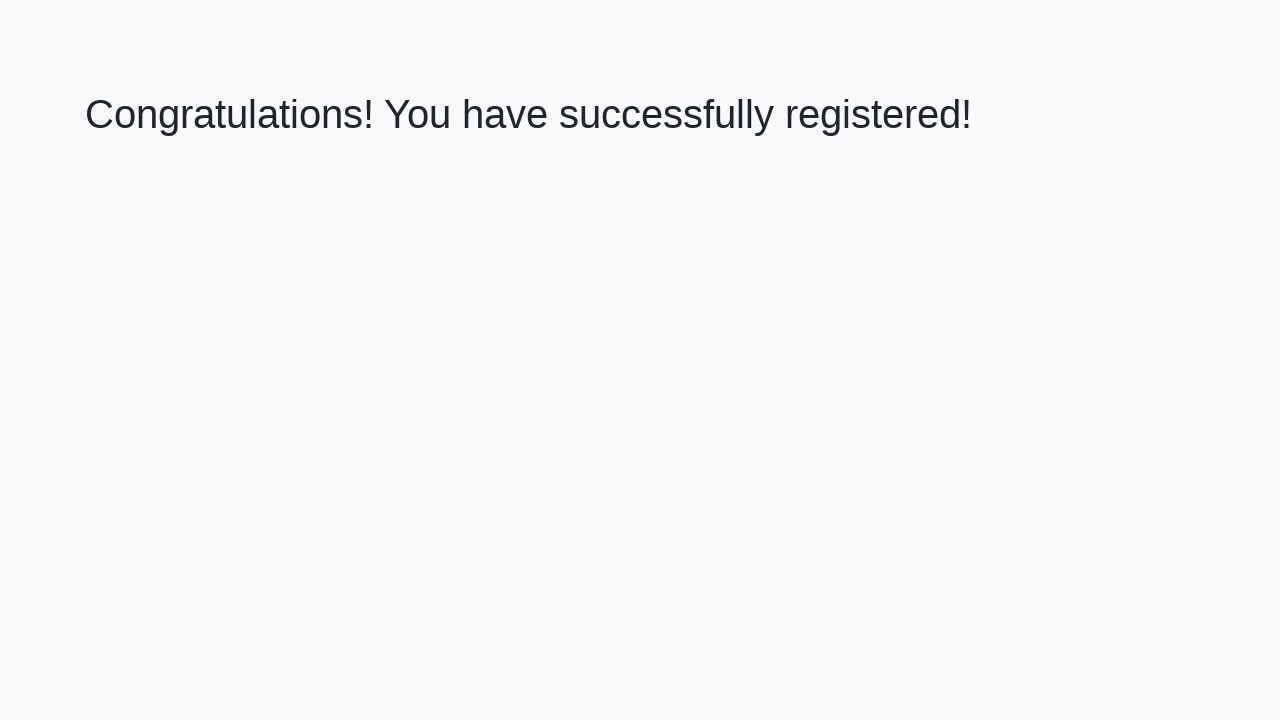

Retrieved success message text
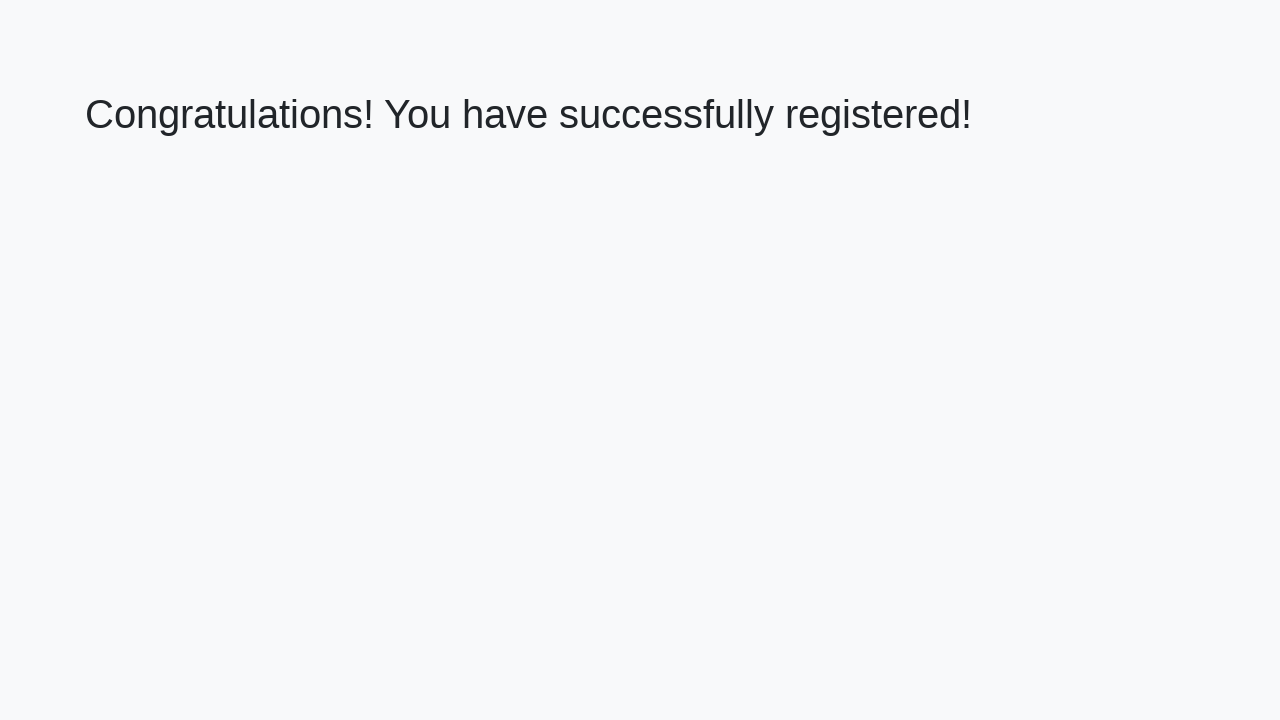

Verified success message: 'Congratulations! You have successfully registered!'
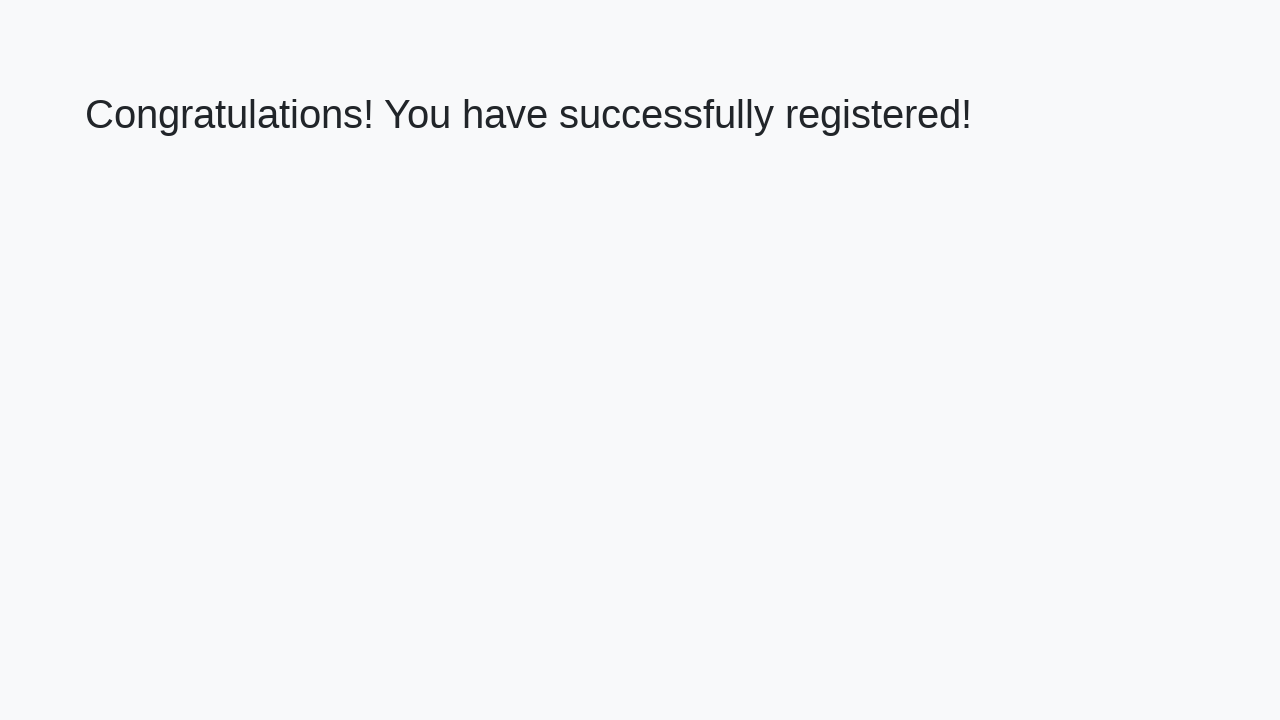

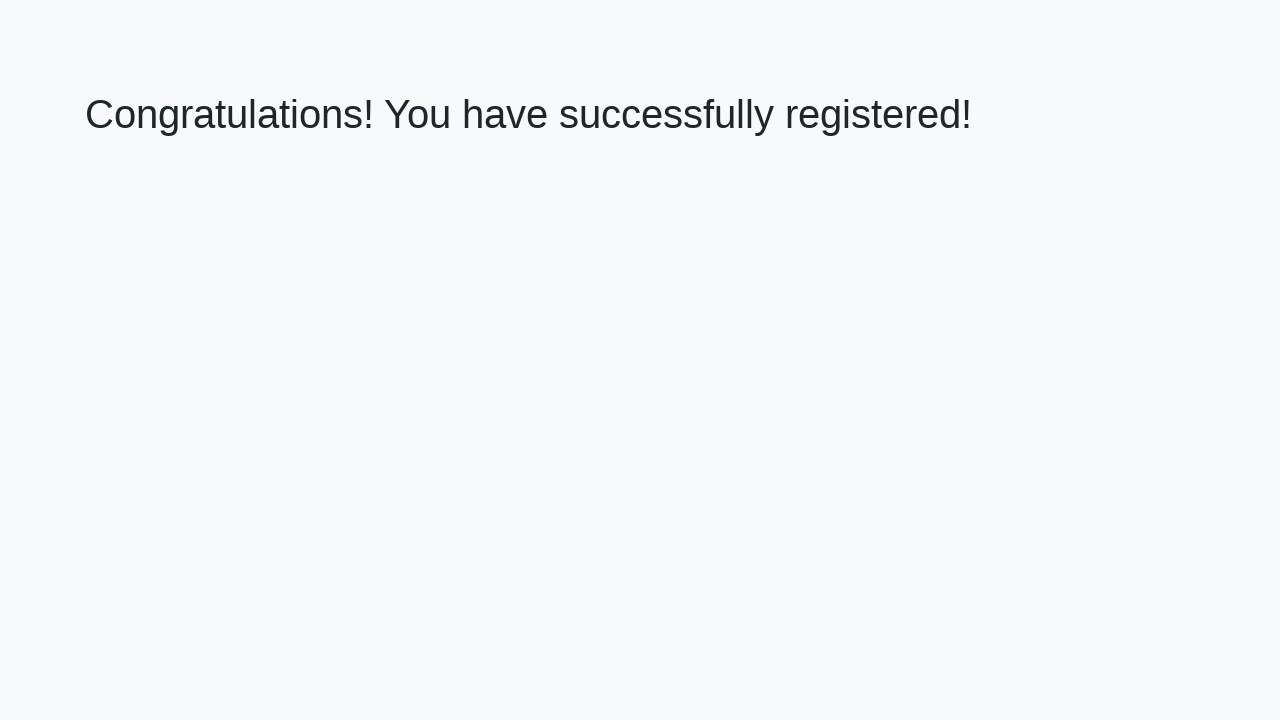